Tests that clicking the Technologies filter button displays all technology options

Starting URL: https://jdkcomparison.com/

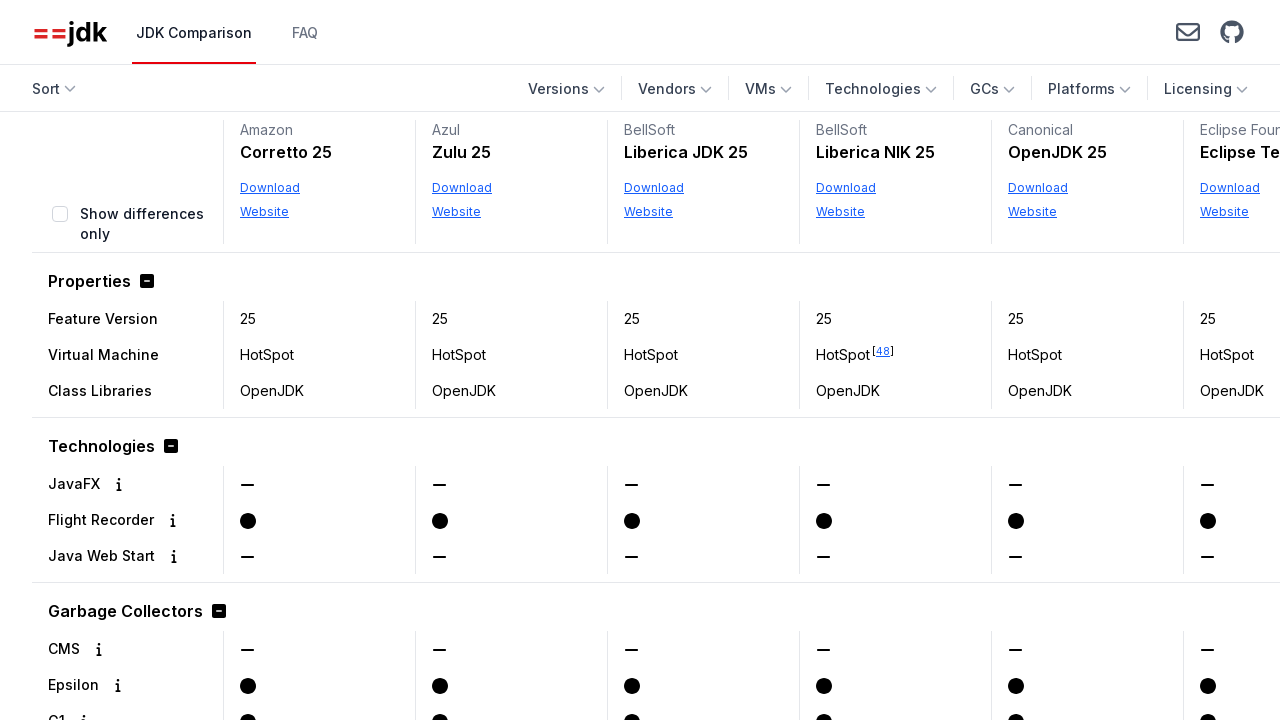

Clicked Technologies filter button at (881, 89) on internal:role=button[name="Technologies"s]
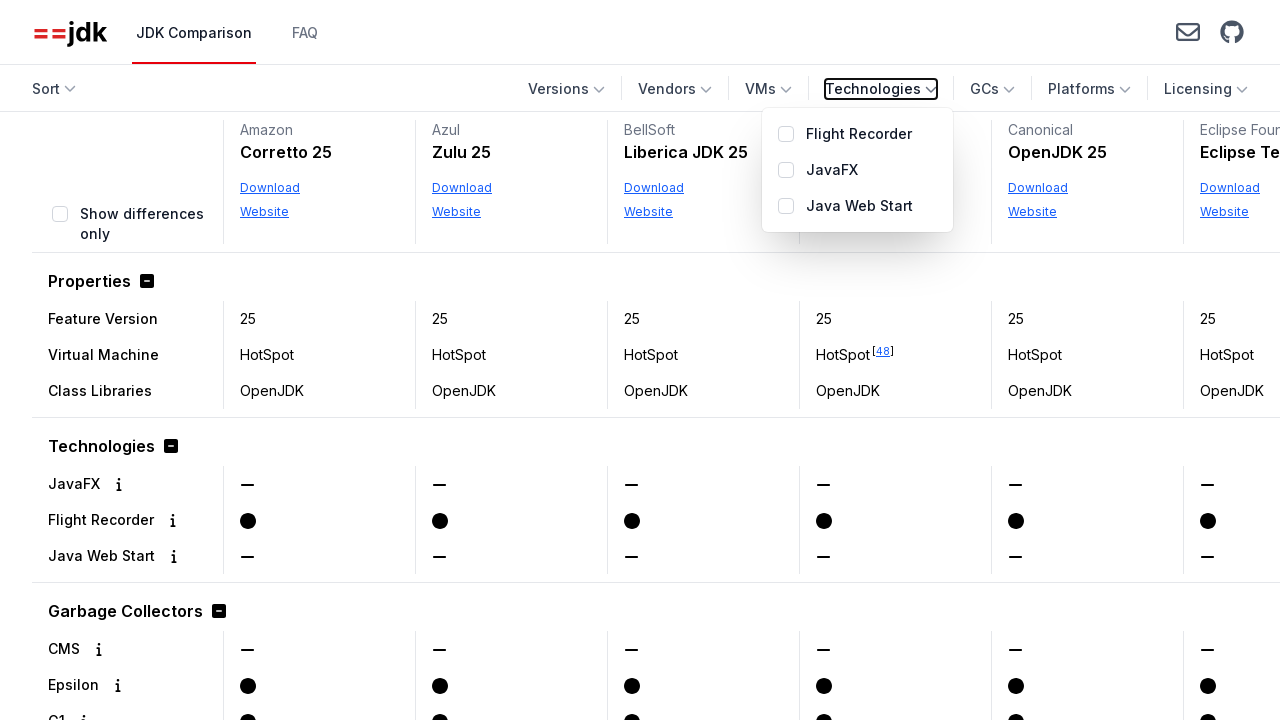

Located Selectable Technologies form
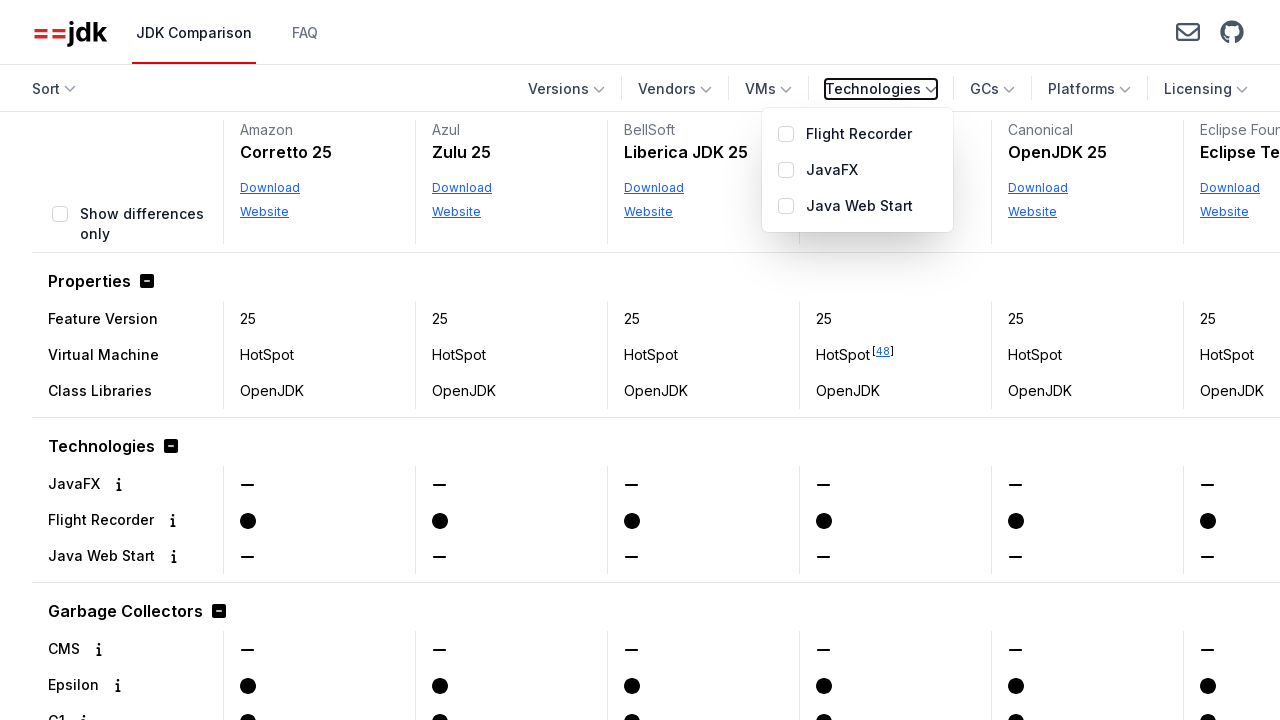

Verified 'Flight Recorder' technology option is displayed
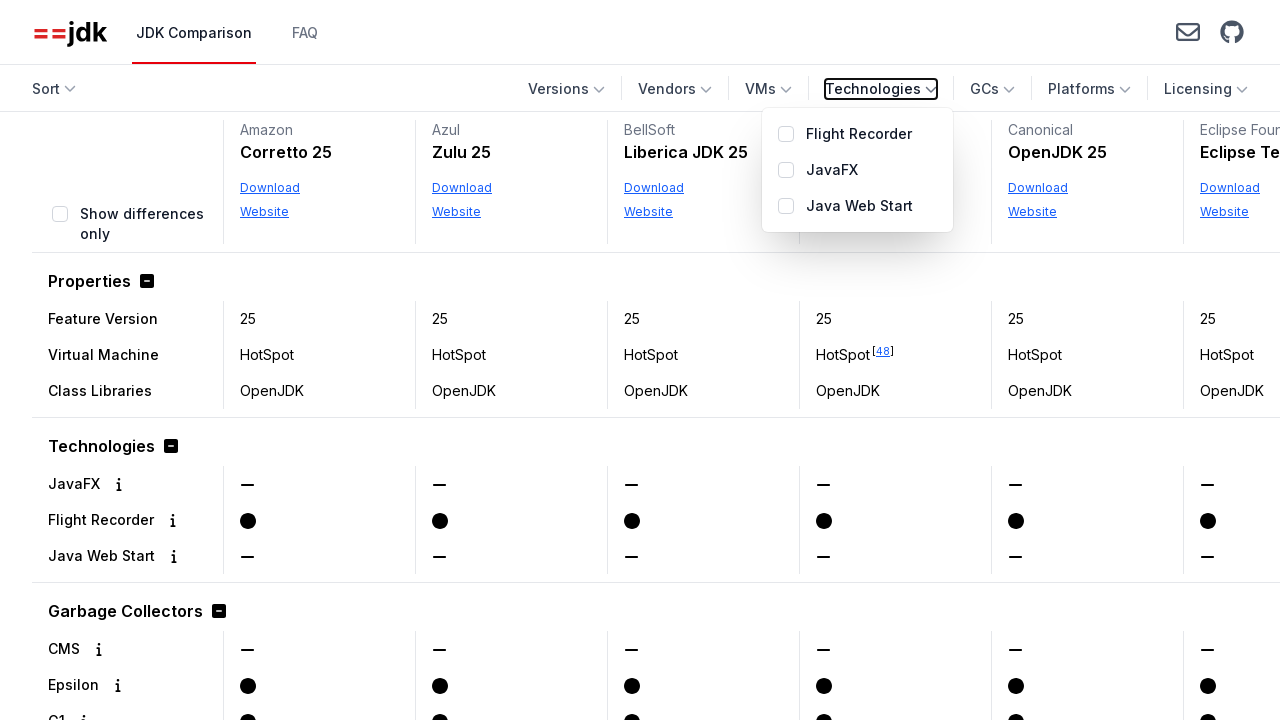

Verified 'JavaFX' technology option is displayed
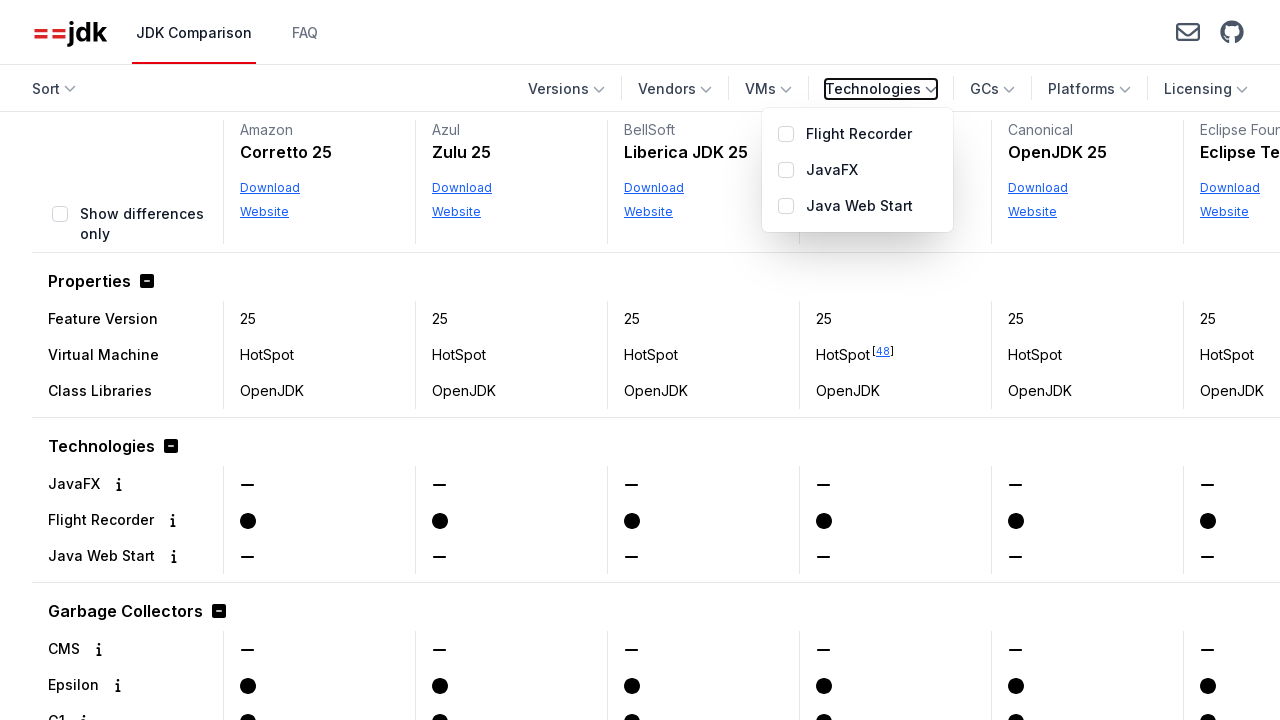

Verified 'Java Web Start' technology option is displayed
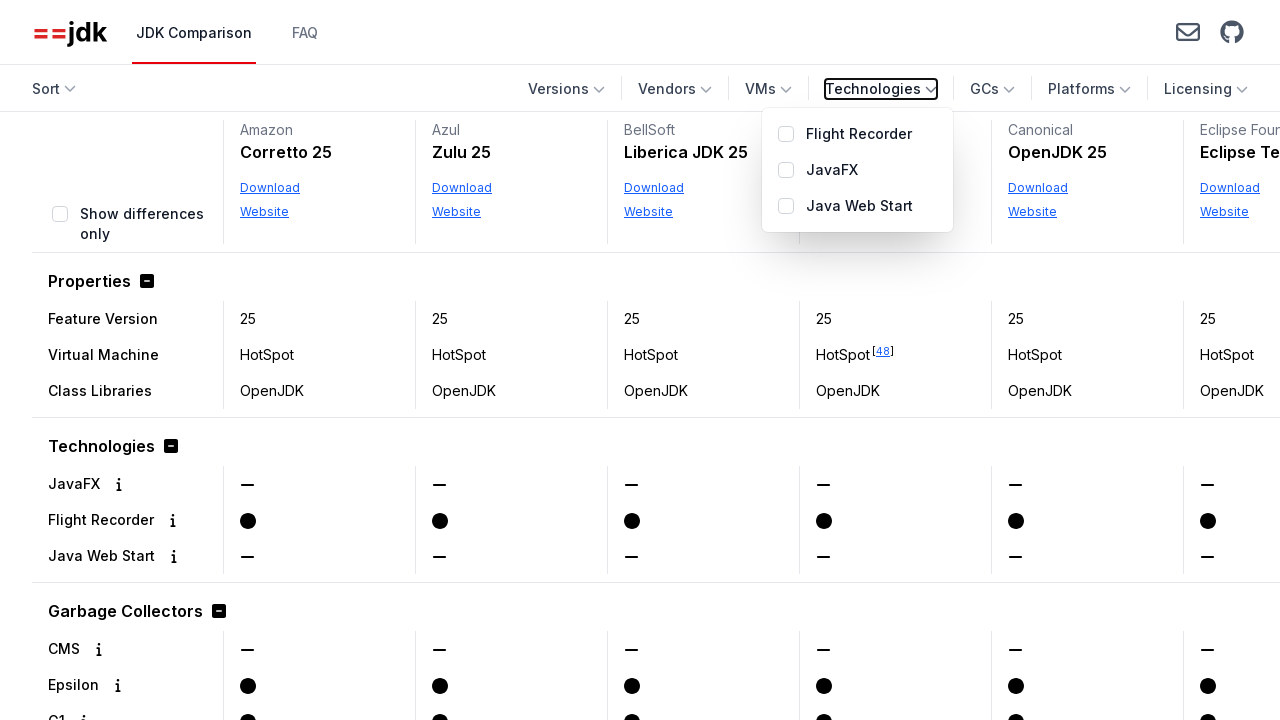

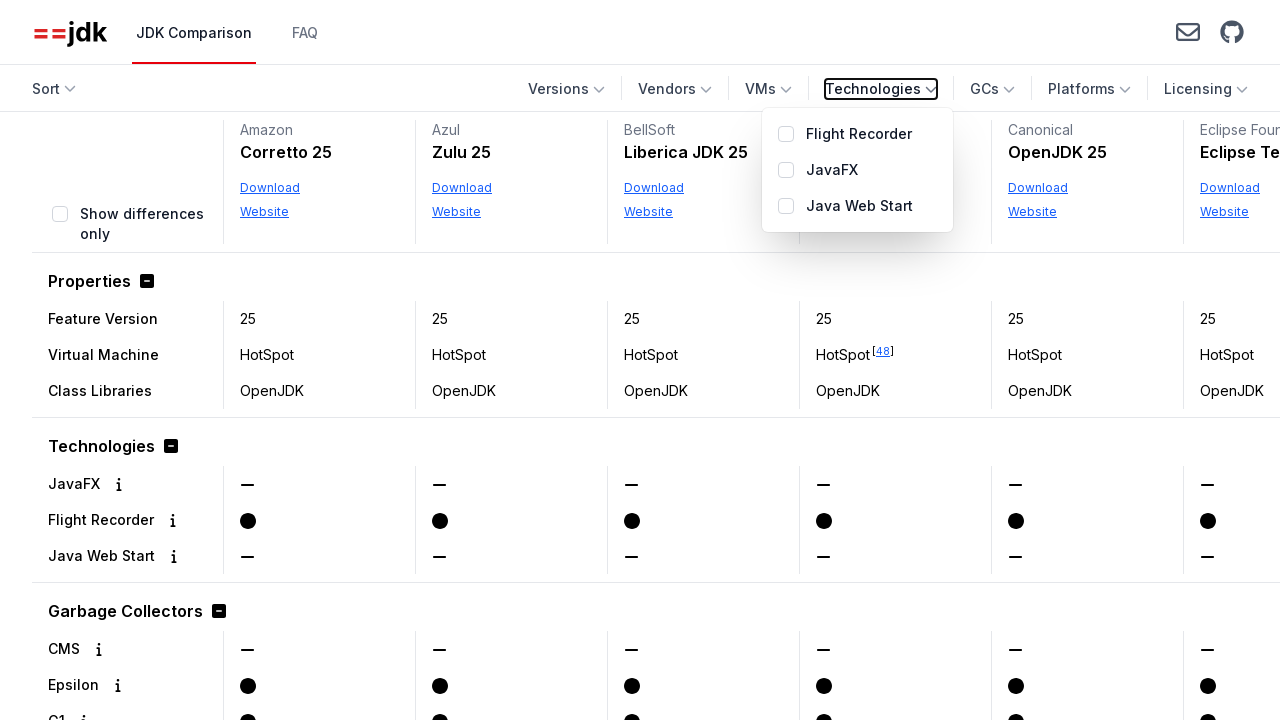